Tests Bootstrap modal functionality by opening a modal dialog and clicking the Save Changes button

Starting URL: https://www.lambdatest.com/selenium-playground/bootstrap-modal-demo

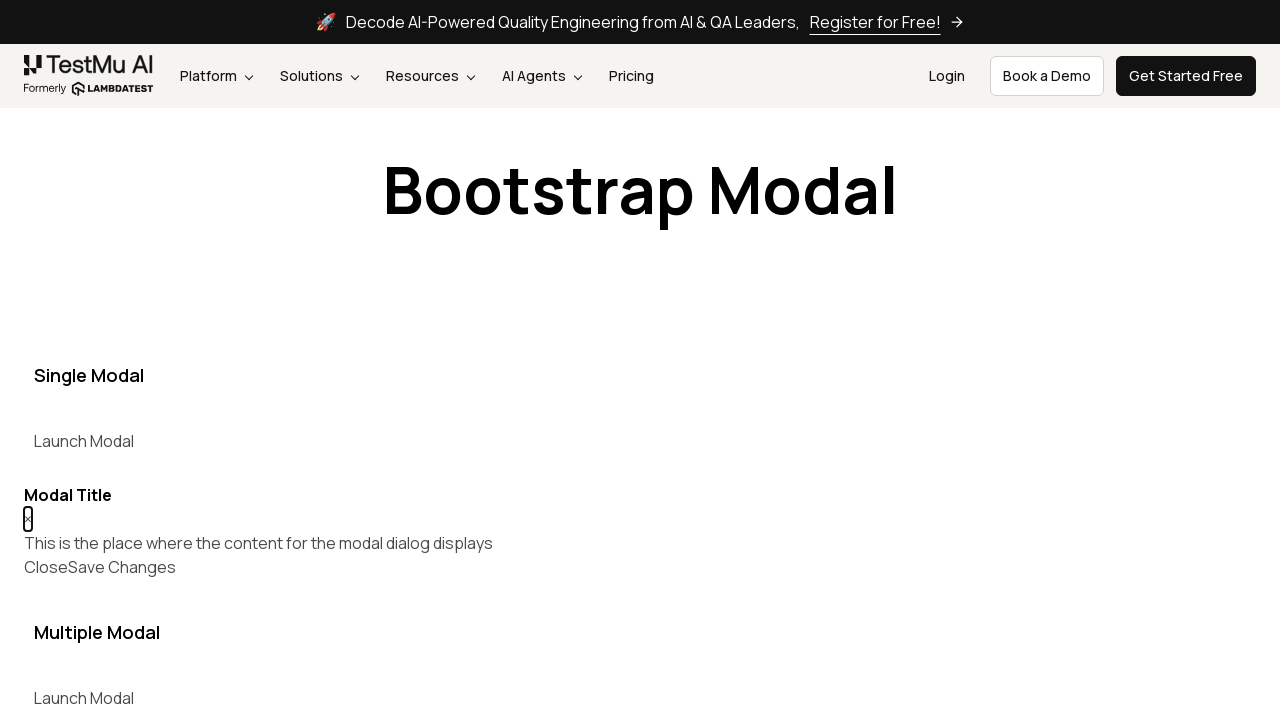

Clicked button to open Bootstrap modal dialog at (84, 441) on xpath=//button[@data-target='#myModal']
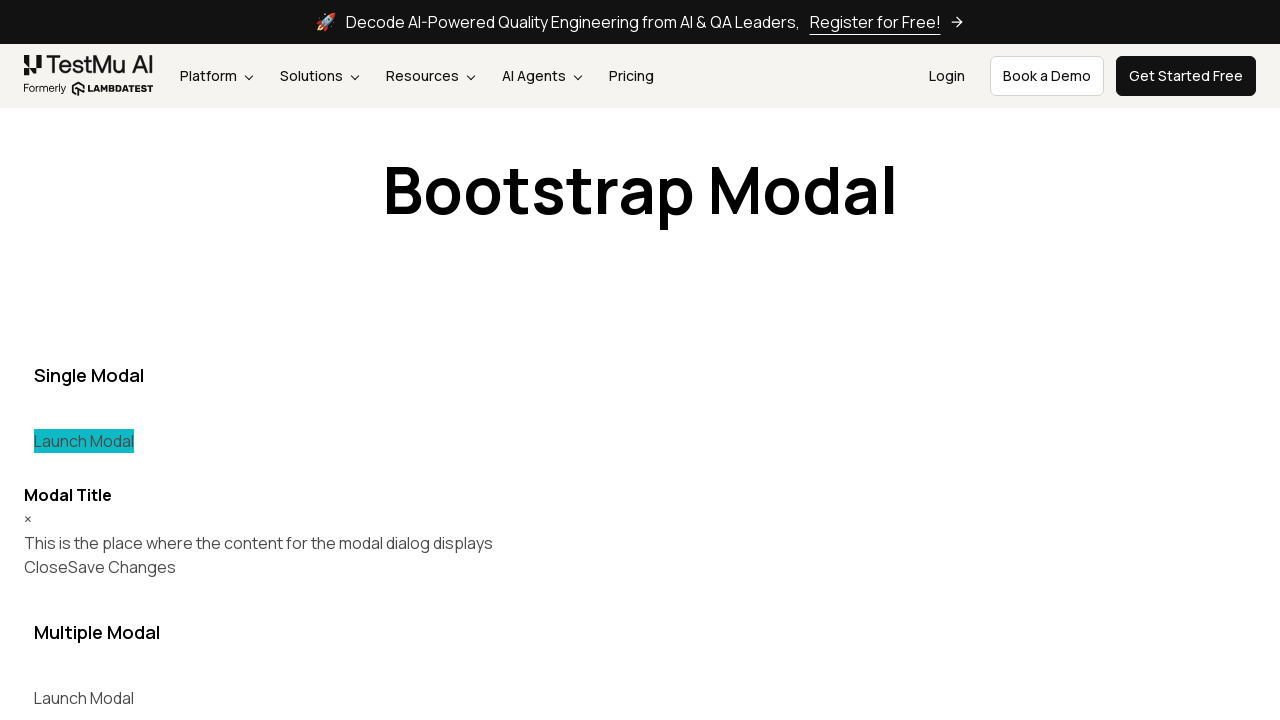

Clicked 'Save Changes' button in the modal at (122, 567) on (//button[text()='Save Changes'])[1]
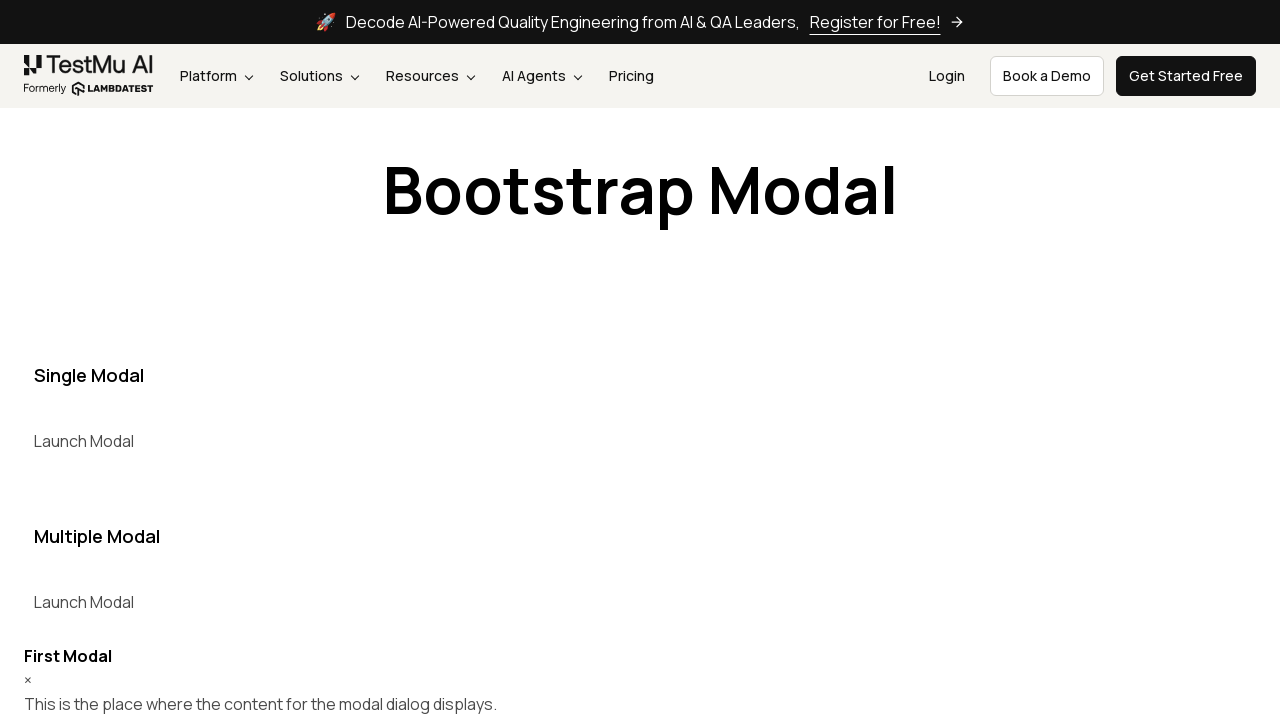

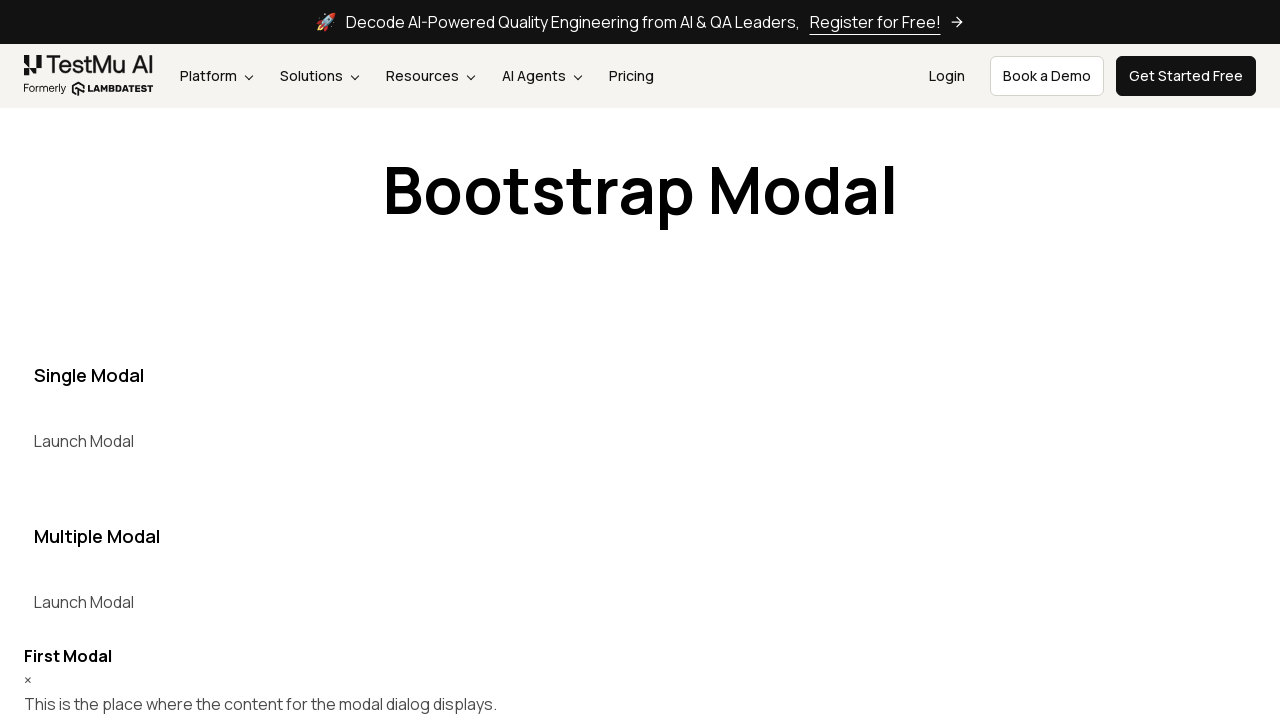